Tests dynamic loading functionality where an element is rendered after clicking start, waits for the loading to complete, and verifies the finish text appears

Starting URL: http://the-internet.herokuapp.com/dynamic_loading/2

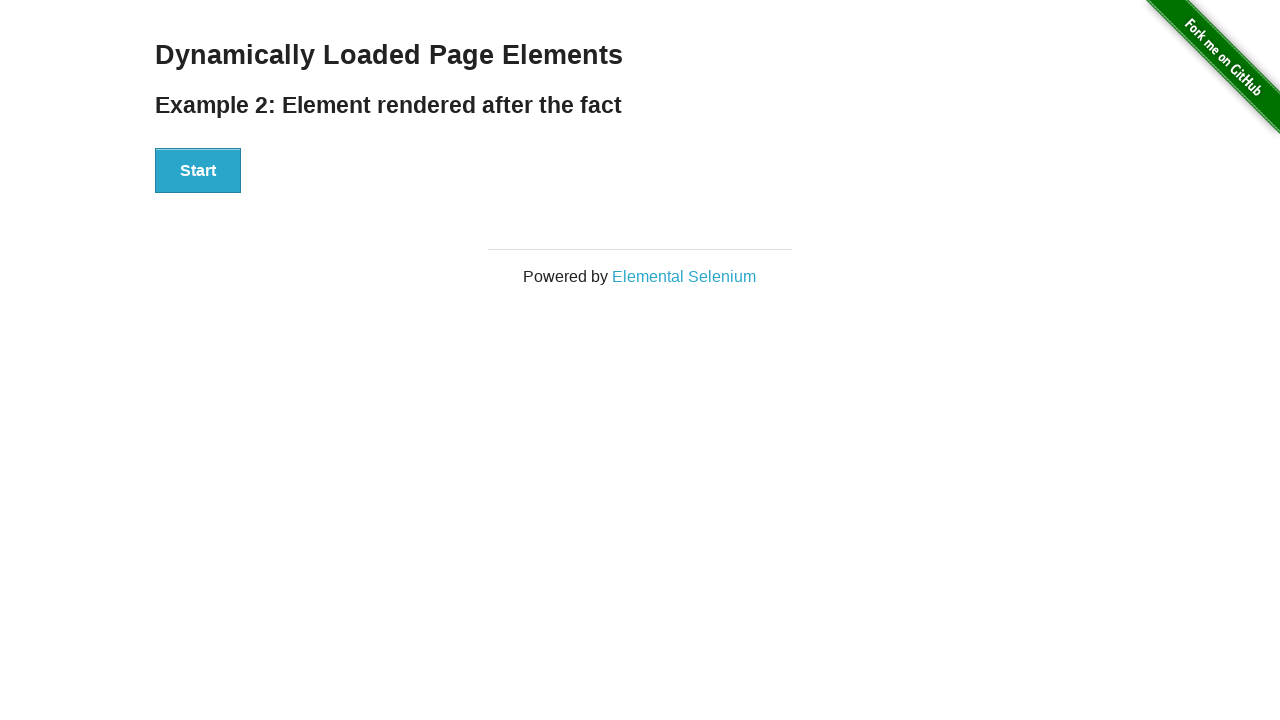

Clicked the Start button to initiate dynamic loading at (198, 171) on #start button
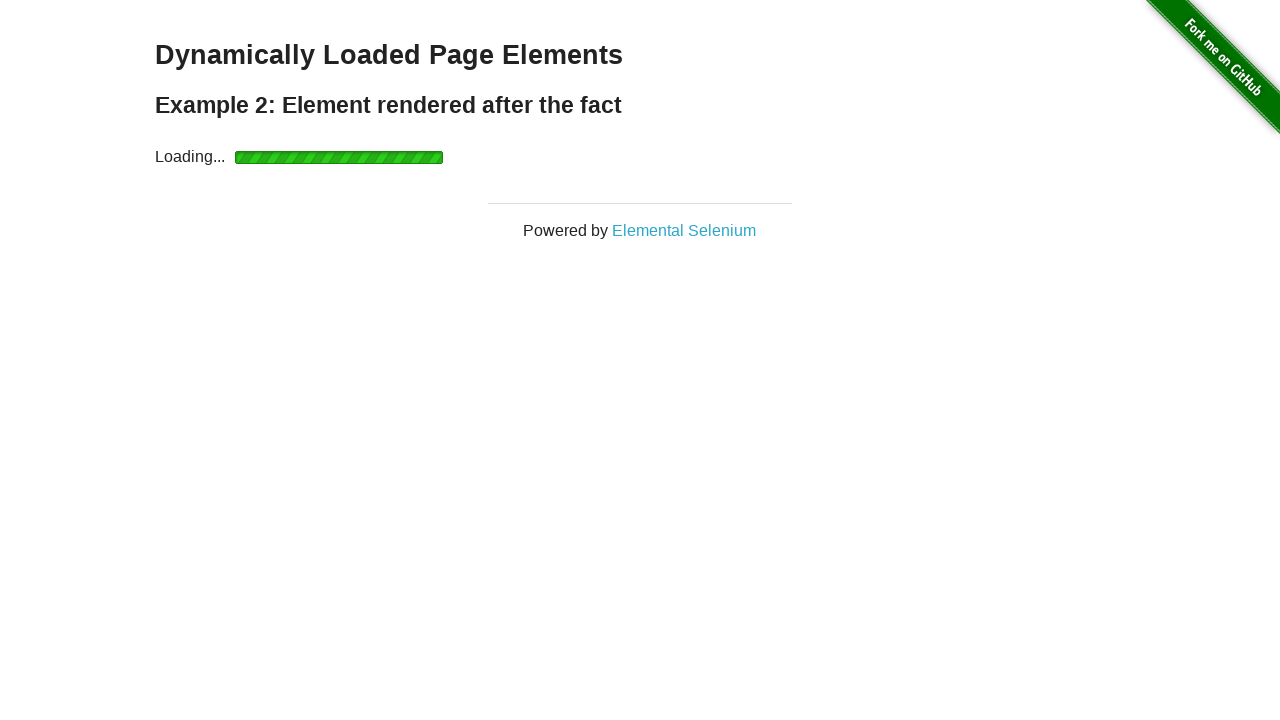

Waited for finish element to become visible after loading completed
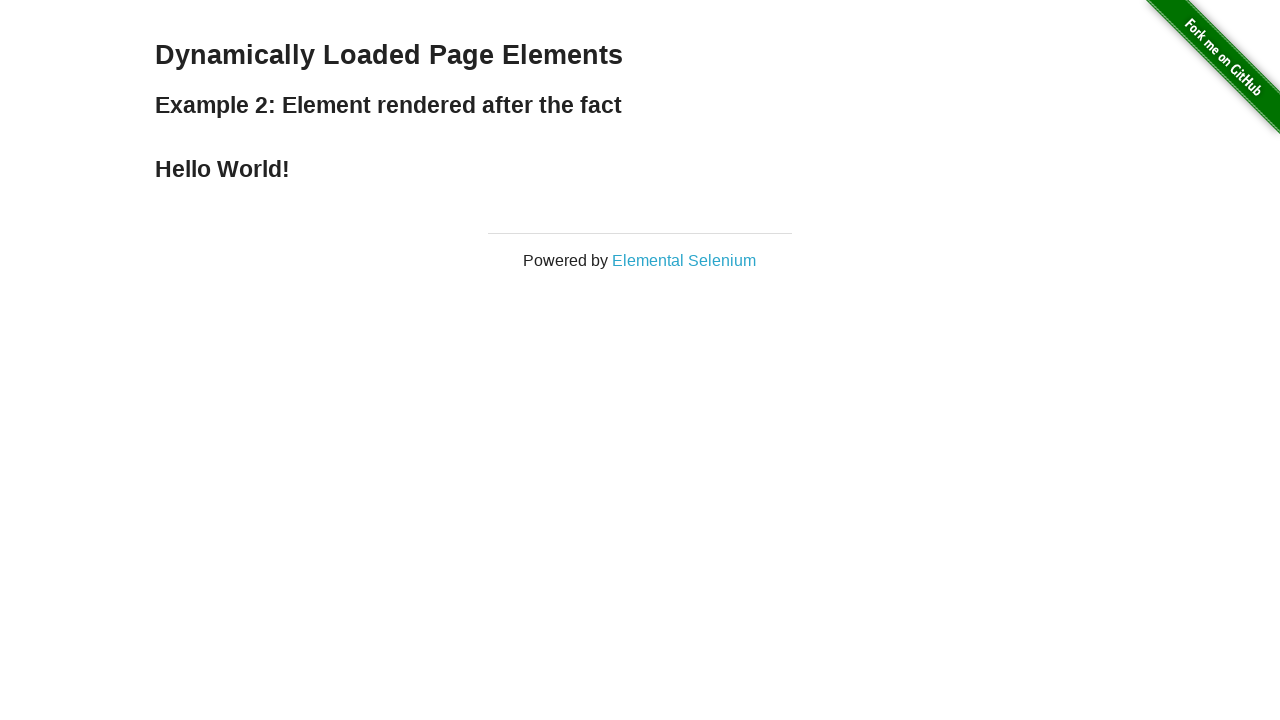

Verified finish element displays 'Hello World!' text
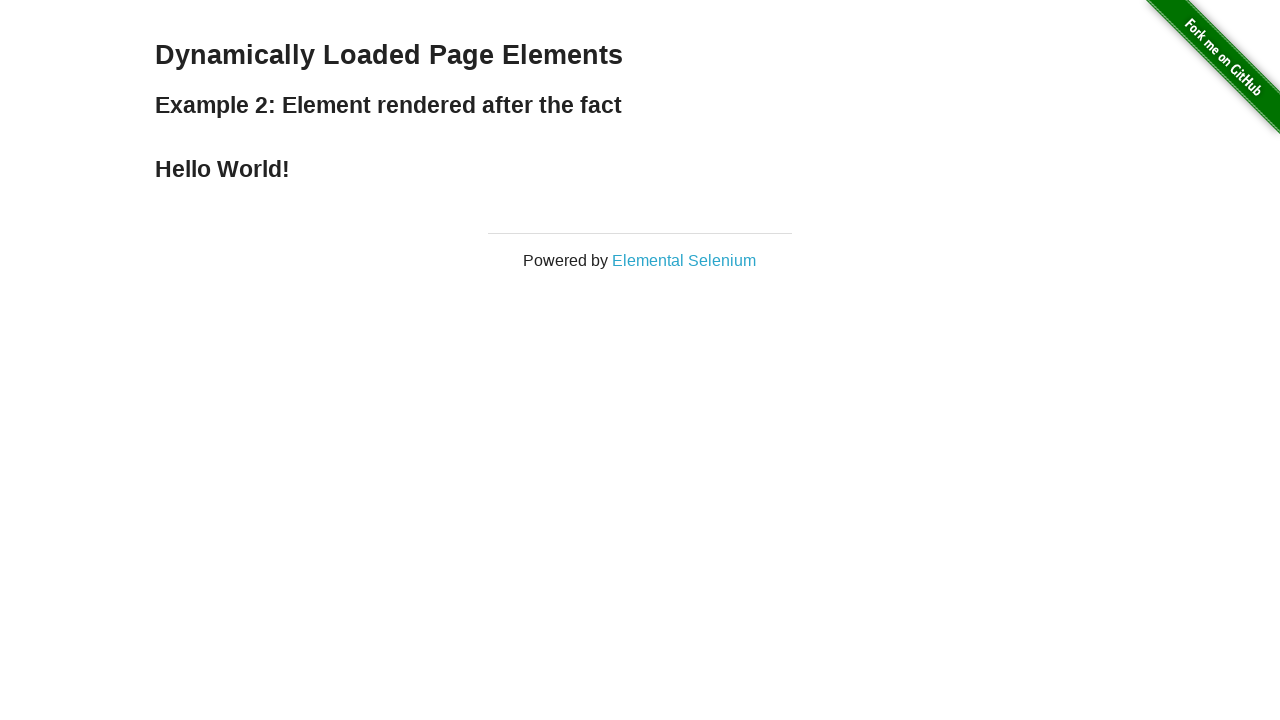

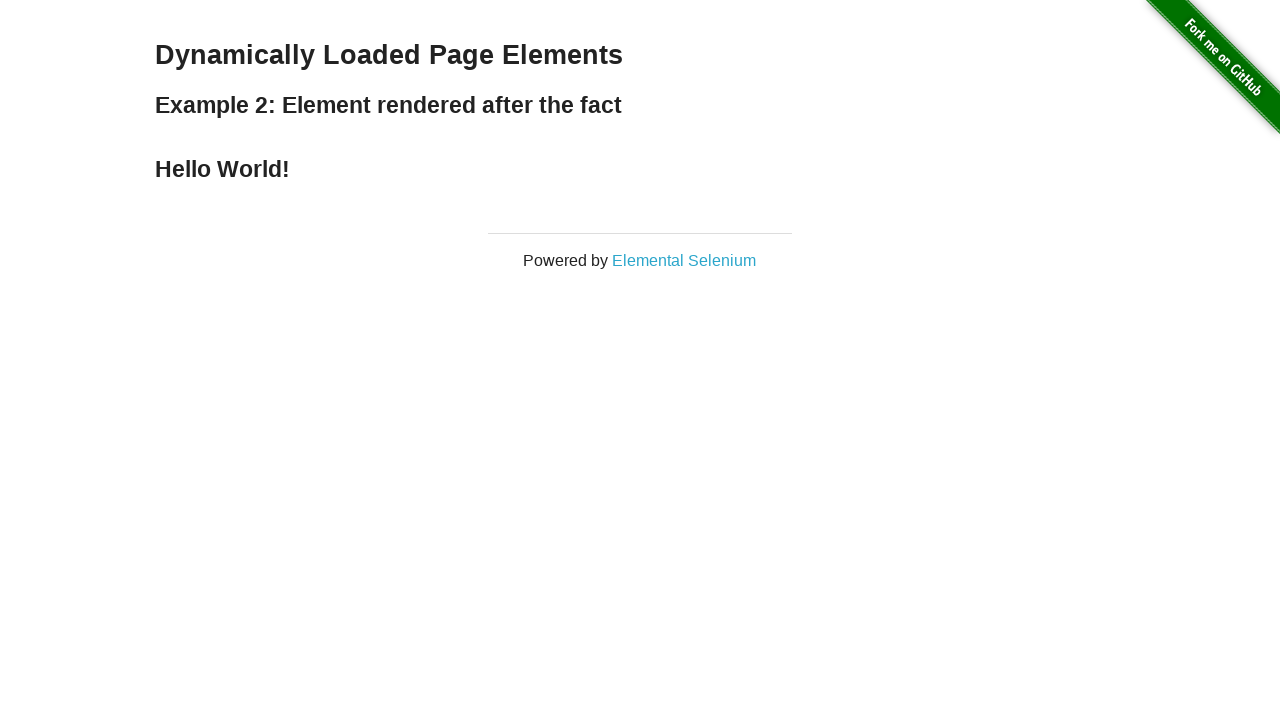